Navigates to a football statistics page, clicks the "All matches" button to load match data, and verifies that table rows with match information are displayed.

Starting URL: https://www.adamchoi.co.uk/overs/detailed

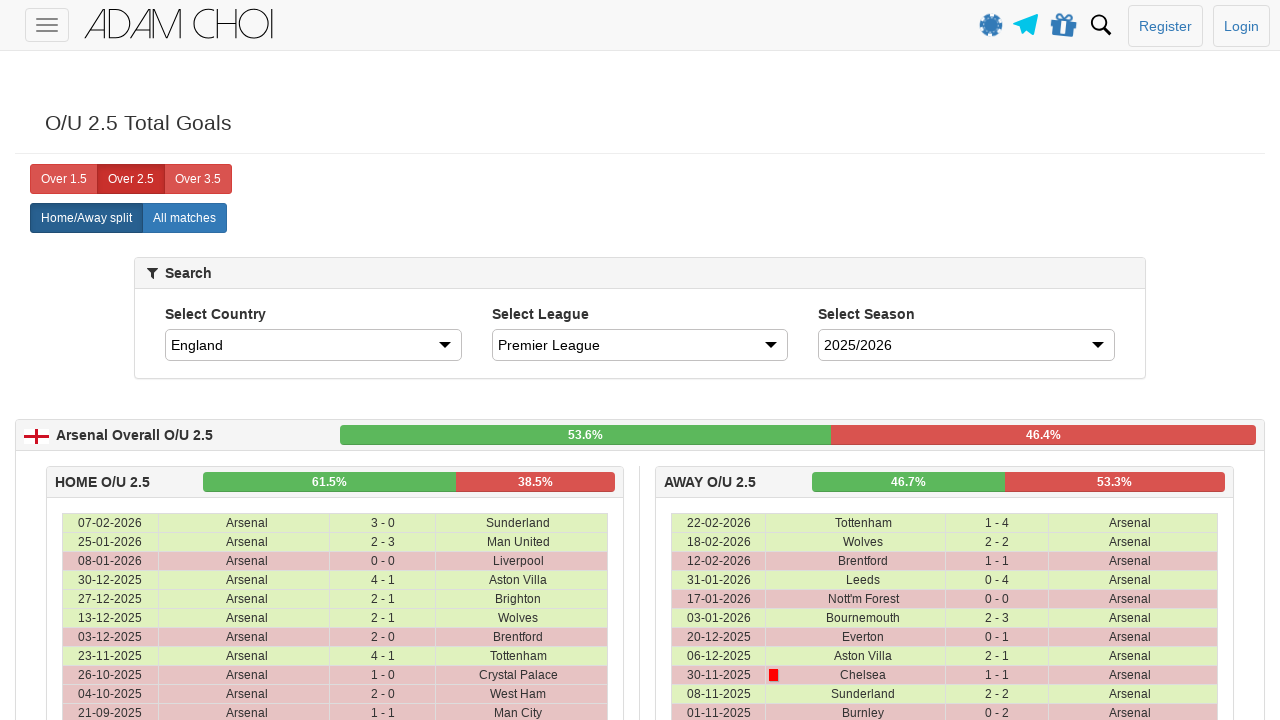

Clicked the 'All matches' button to load match data at (184, 218) on xpath=//label[@analytics-event="All matches"]
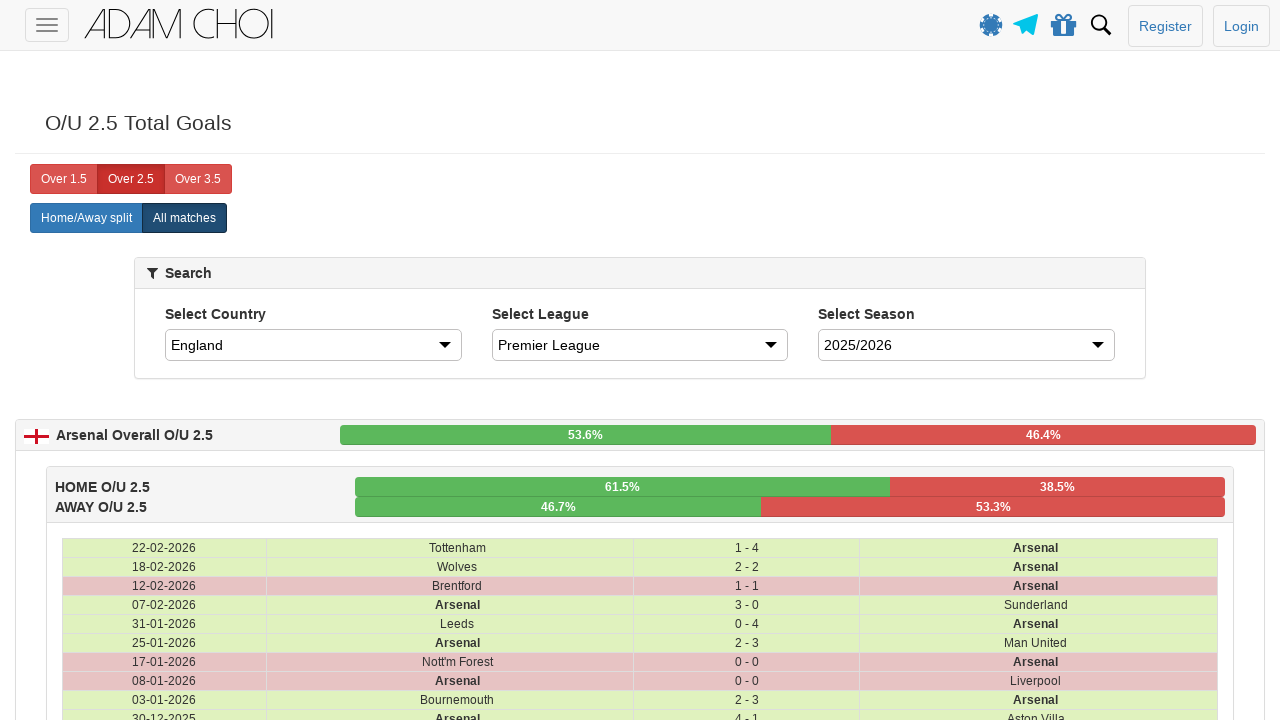

Table rows loaded with match data
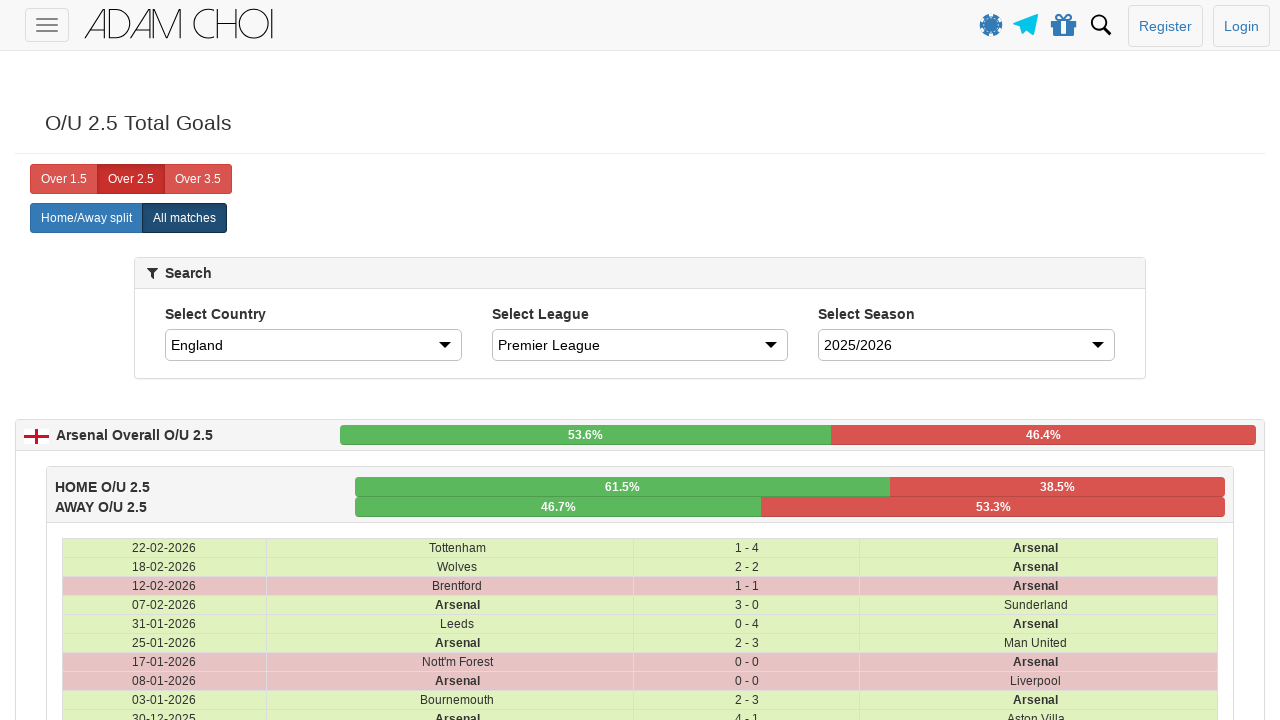

Verified that table rows contain match information
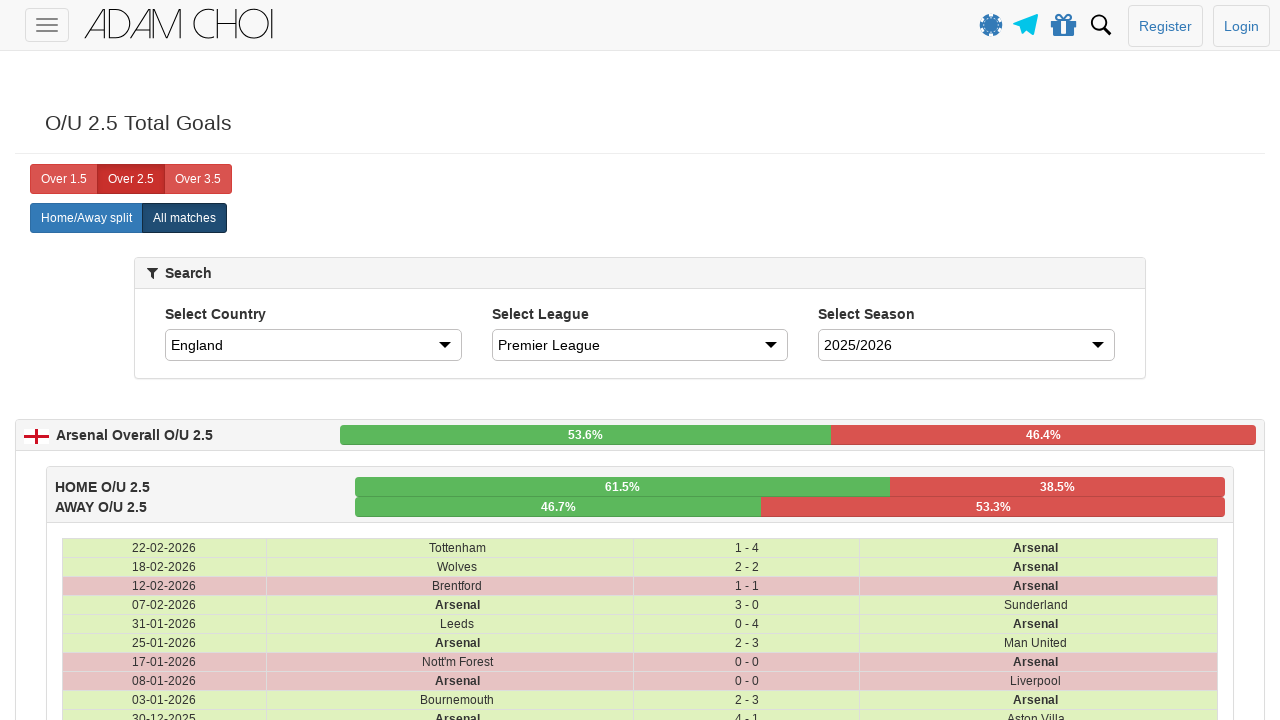

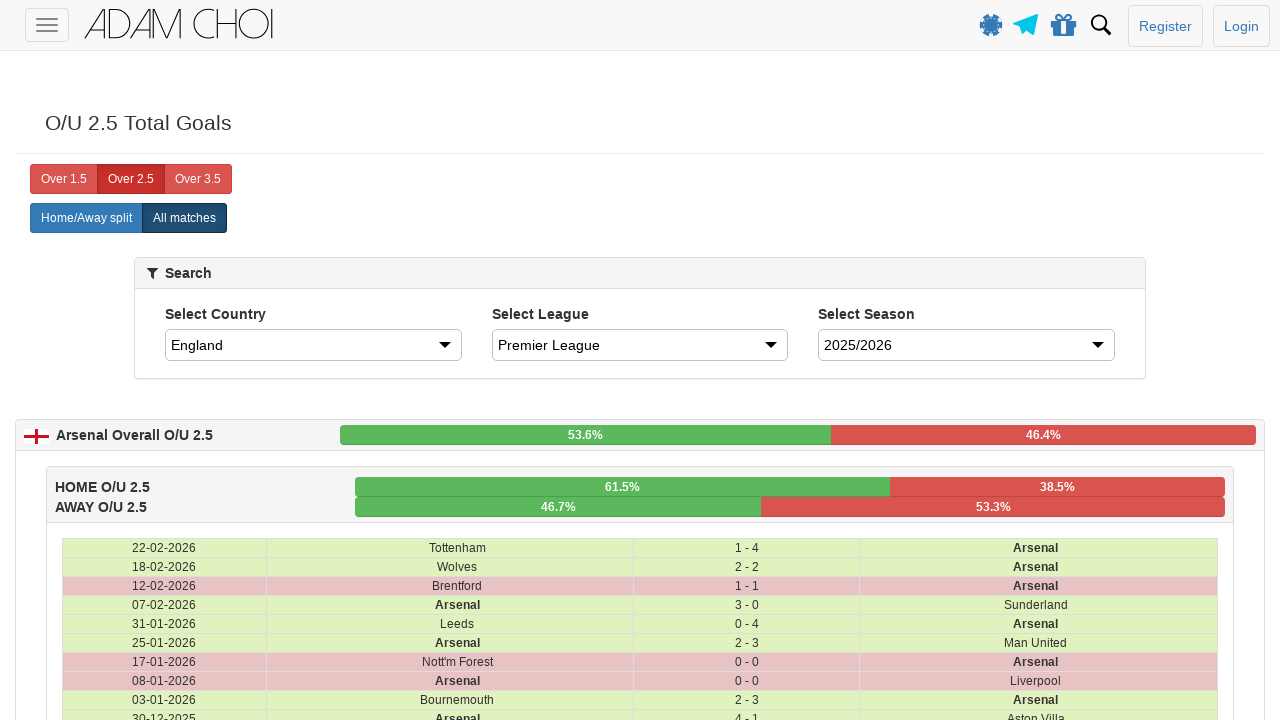